Tests search functionality on rp5.ru weather site by searching for a city name

Starting URL: https://rp5.ru

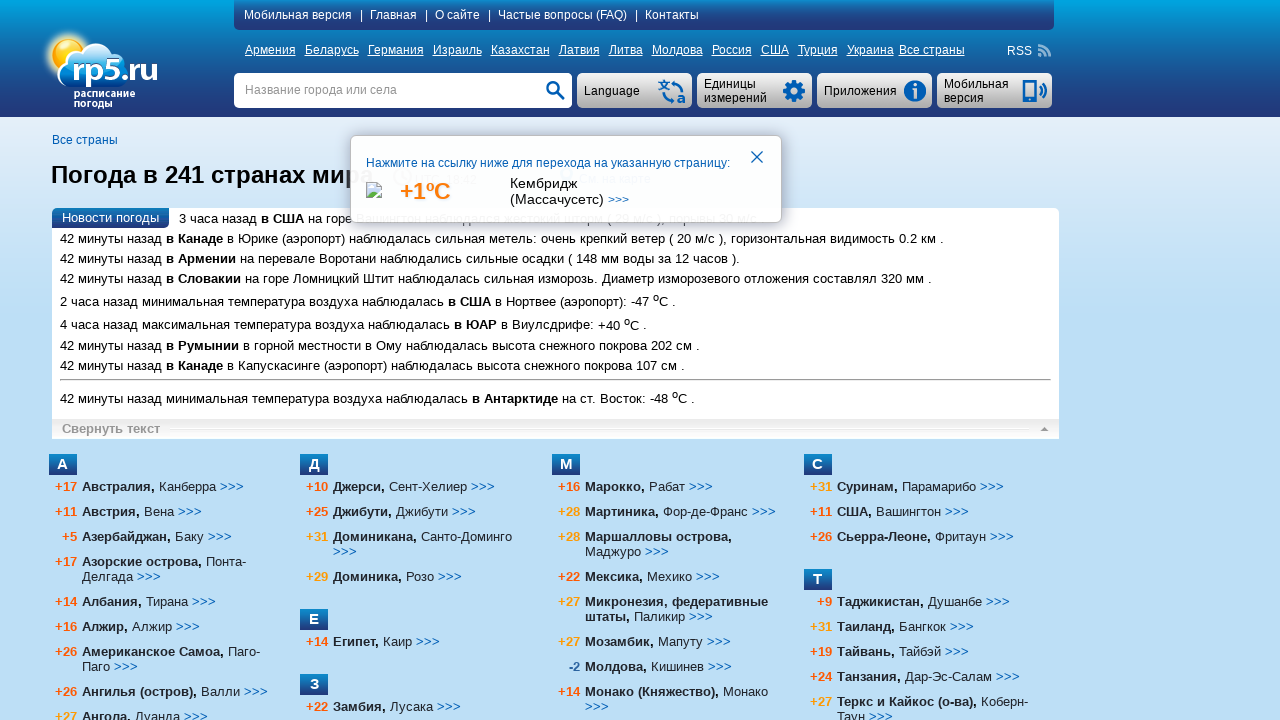

Filled search field with city name 'Танжер' on input[name='searchStr']
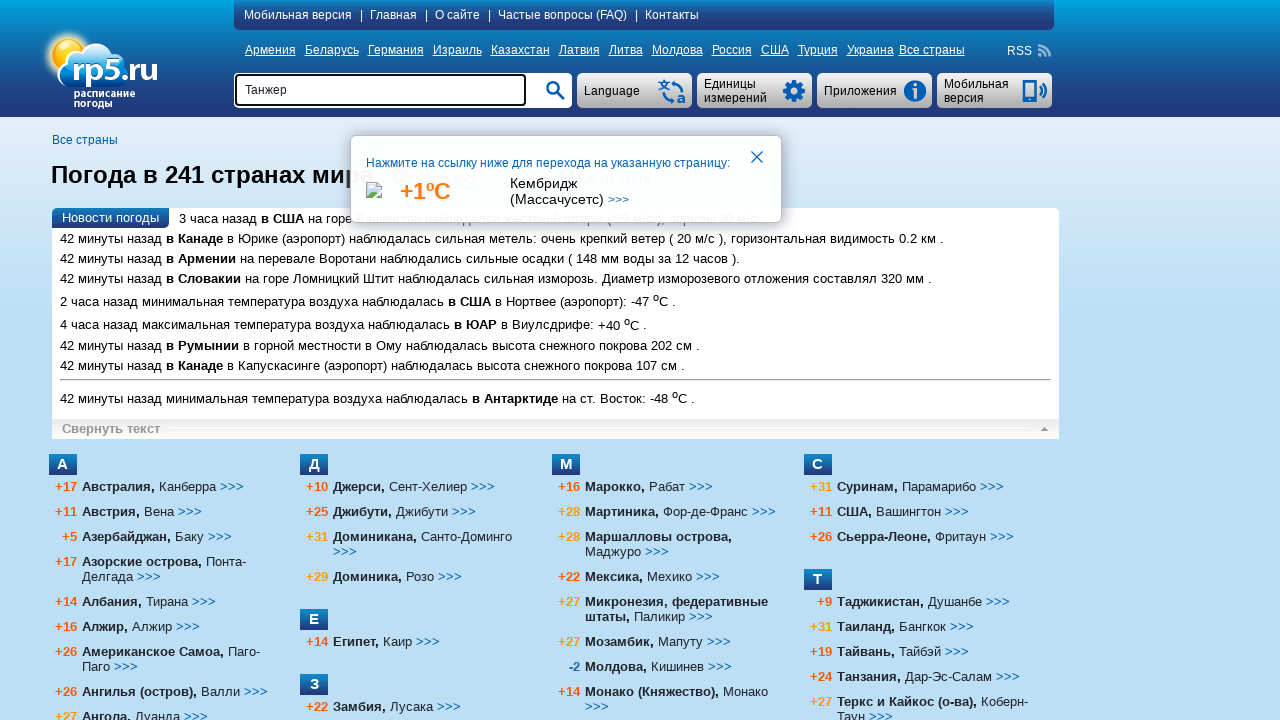

Pressed Enter to submit search query on input[name='searchStr']
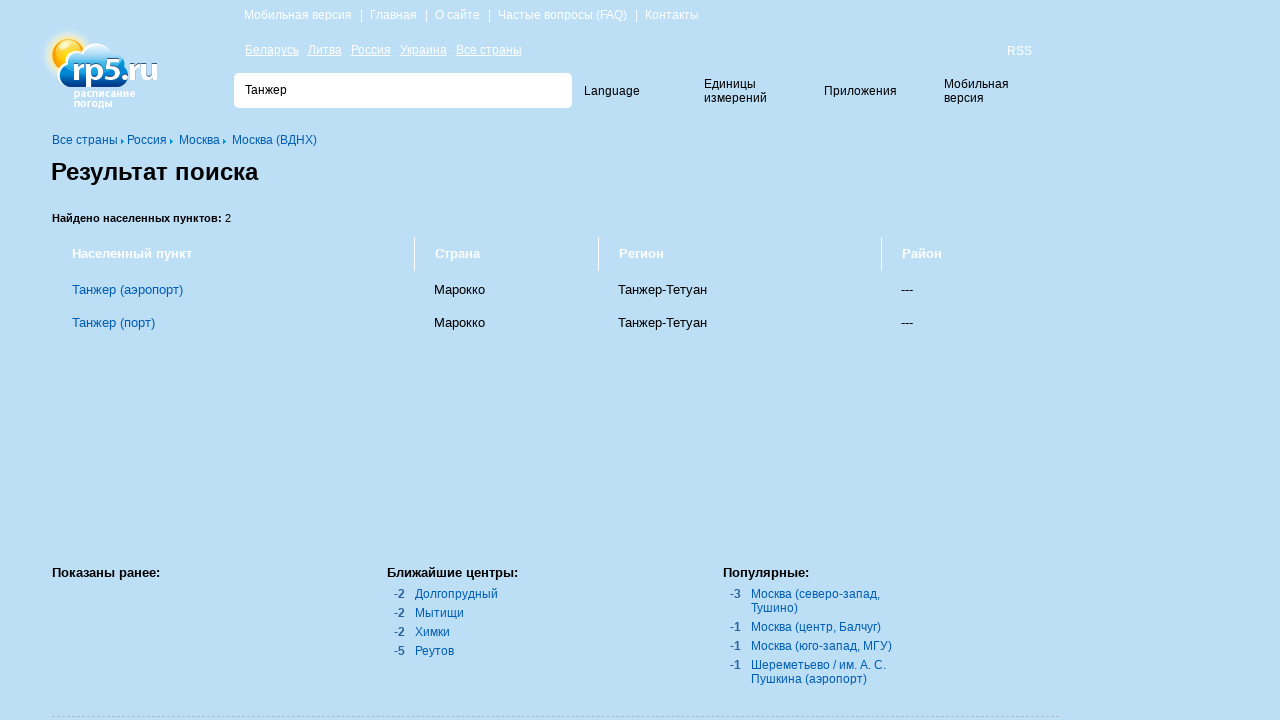

Search results page loaded with heading
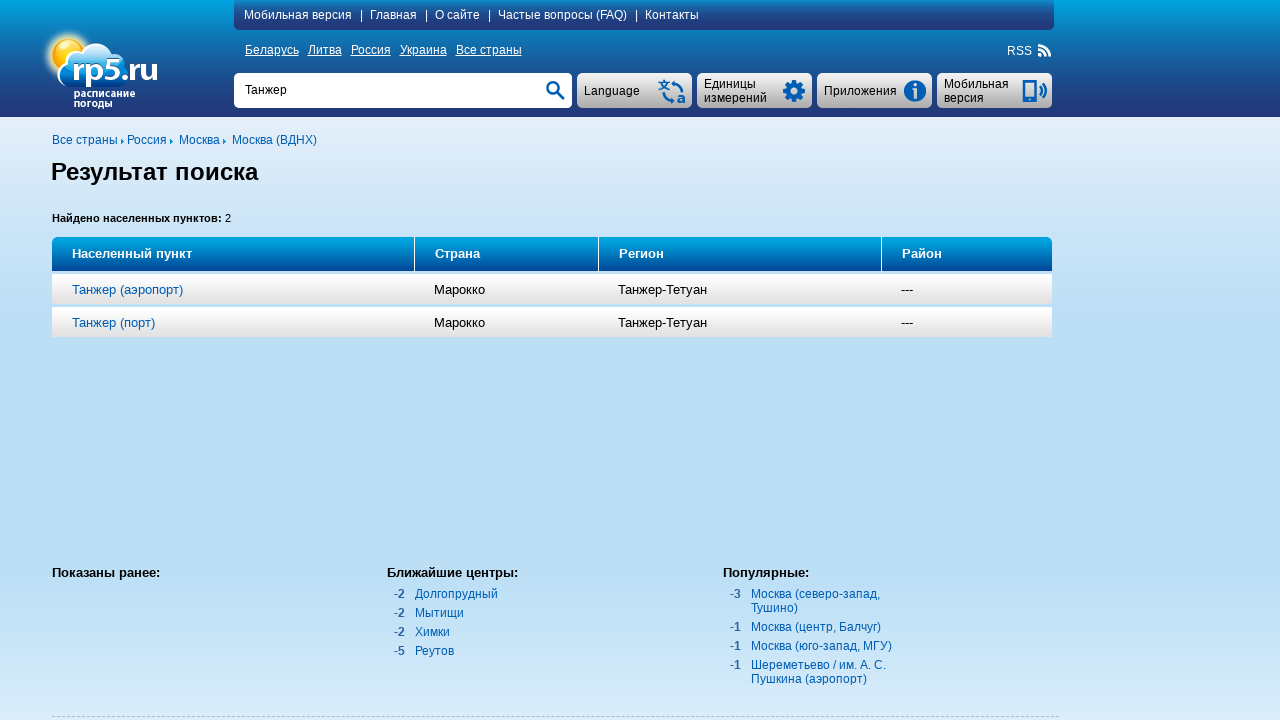

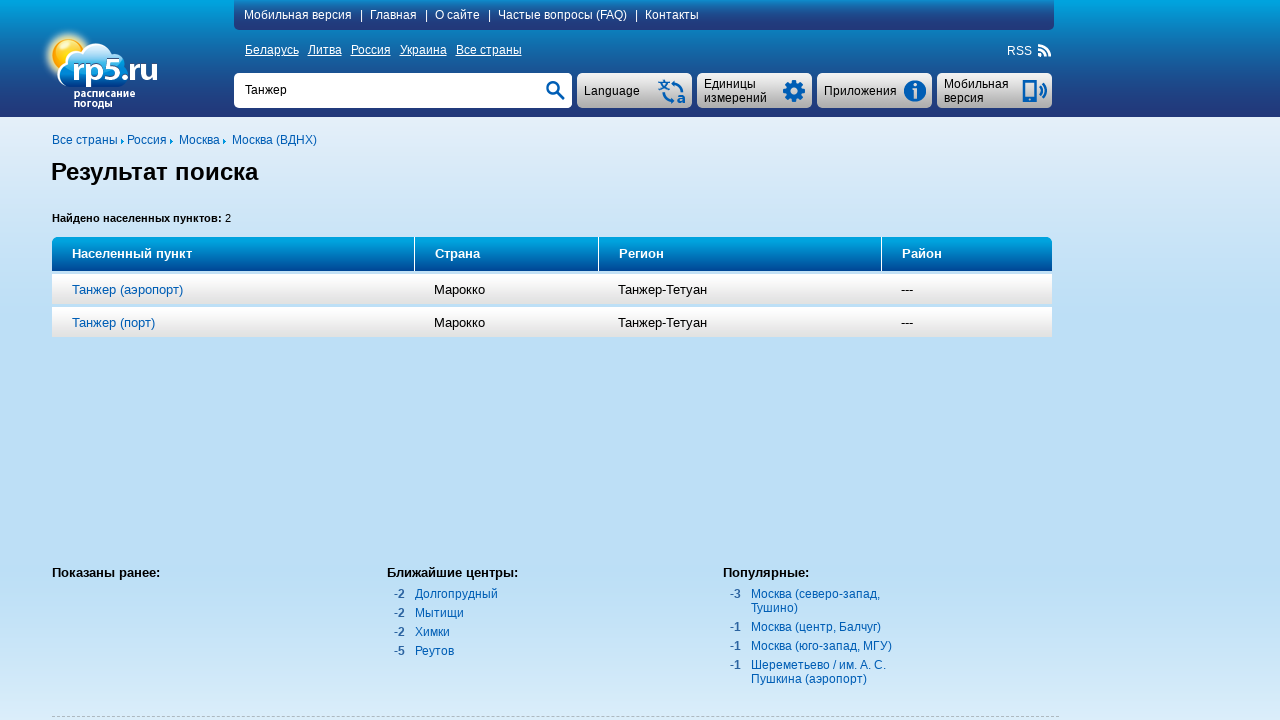